Navigates to a Selenium XPath practice page, closes a popup if present, scrolls down the page, and interacts with a table to verify XPath navigation works by locating specific user data in the table.

Starting URL: https://selectorshub.com/xpath-practice-page/

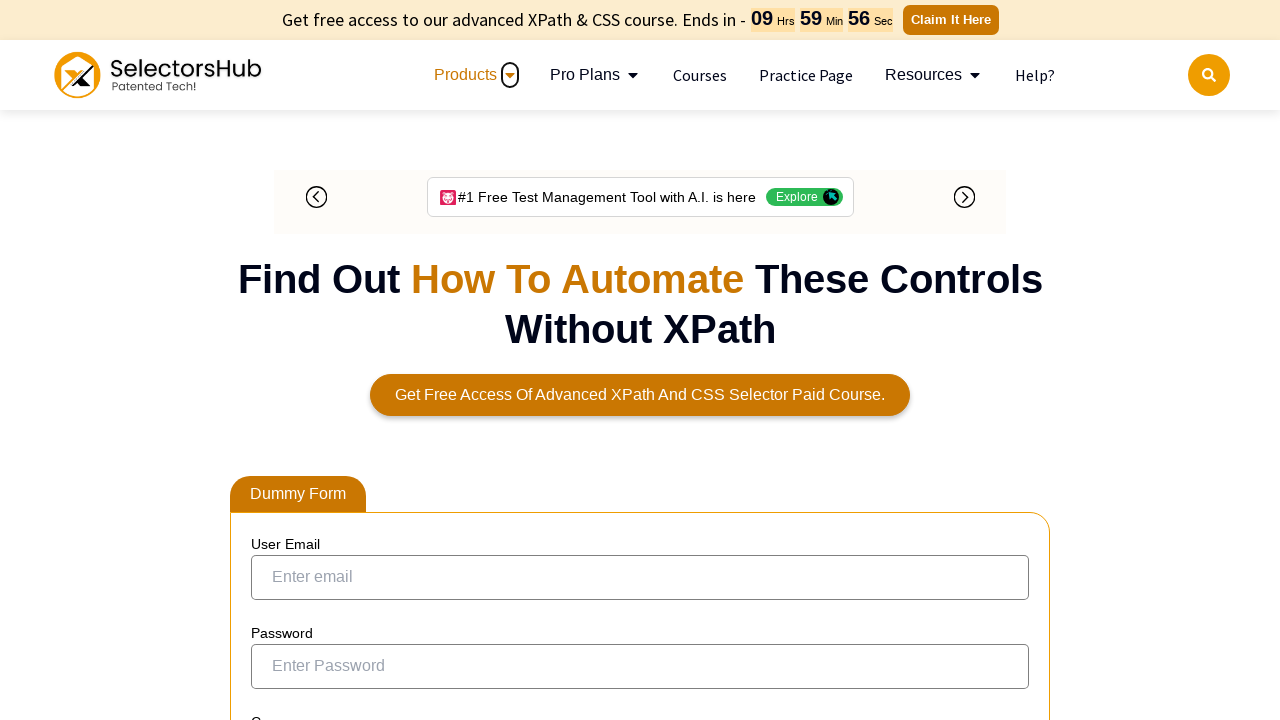

Set viewport size to 1920x1080
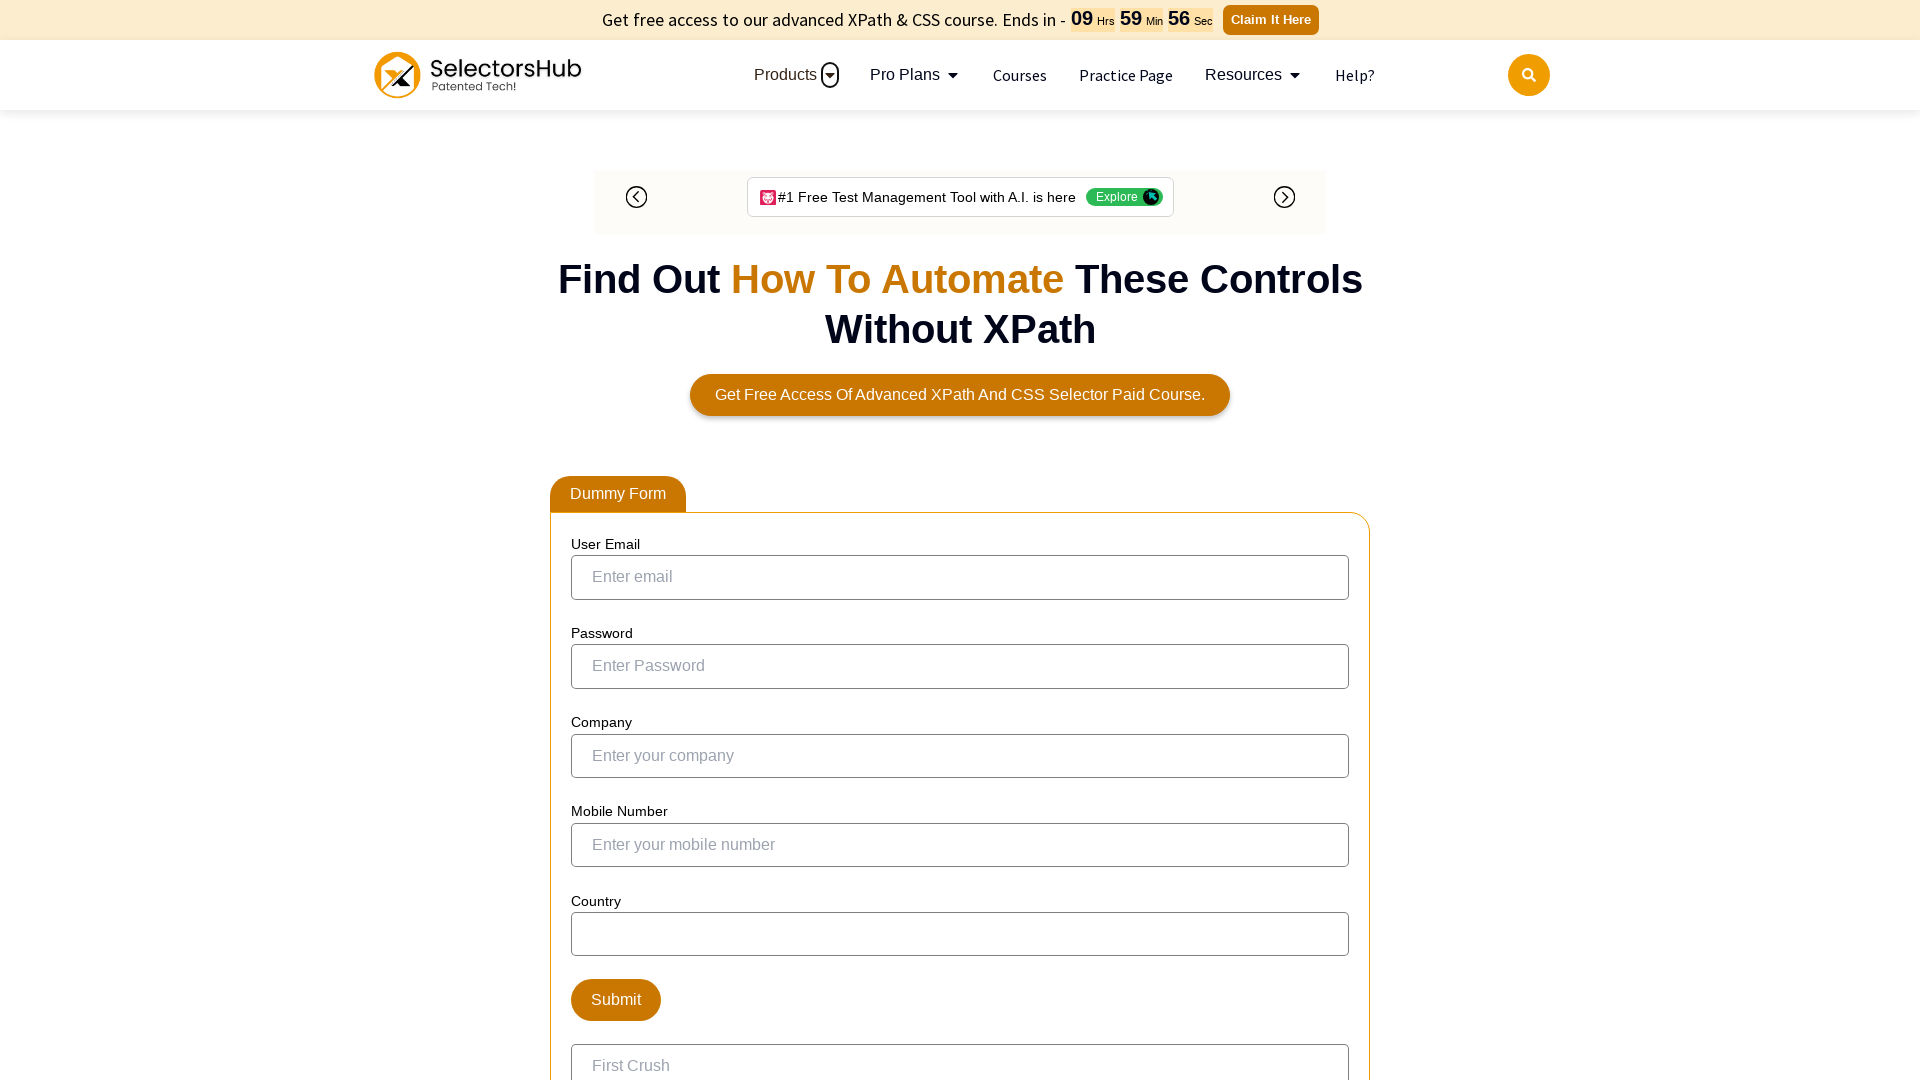

Located popup close button
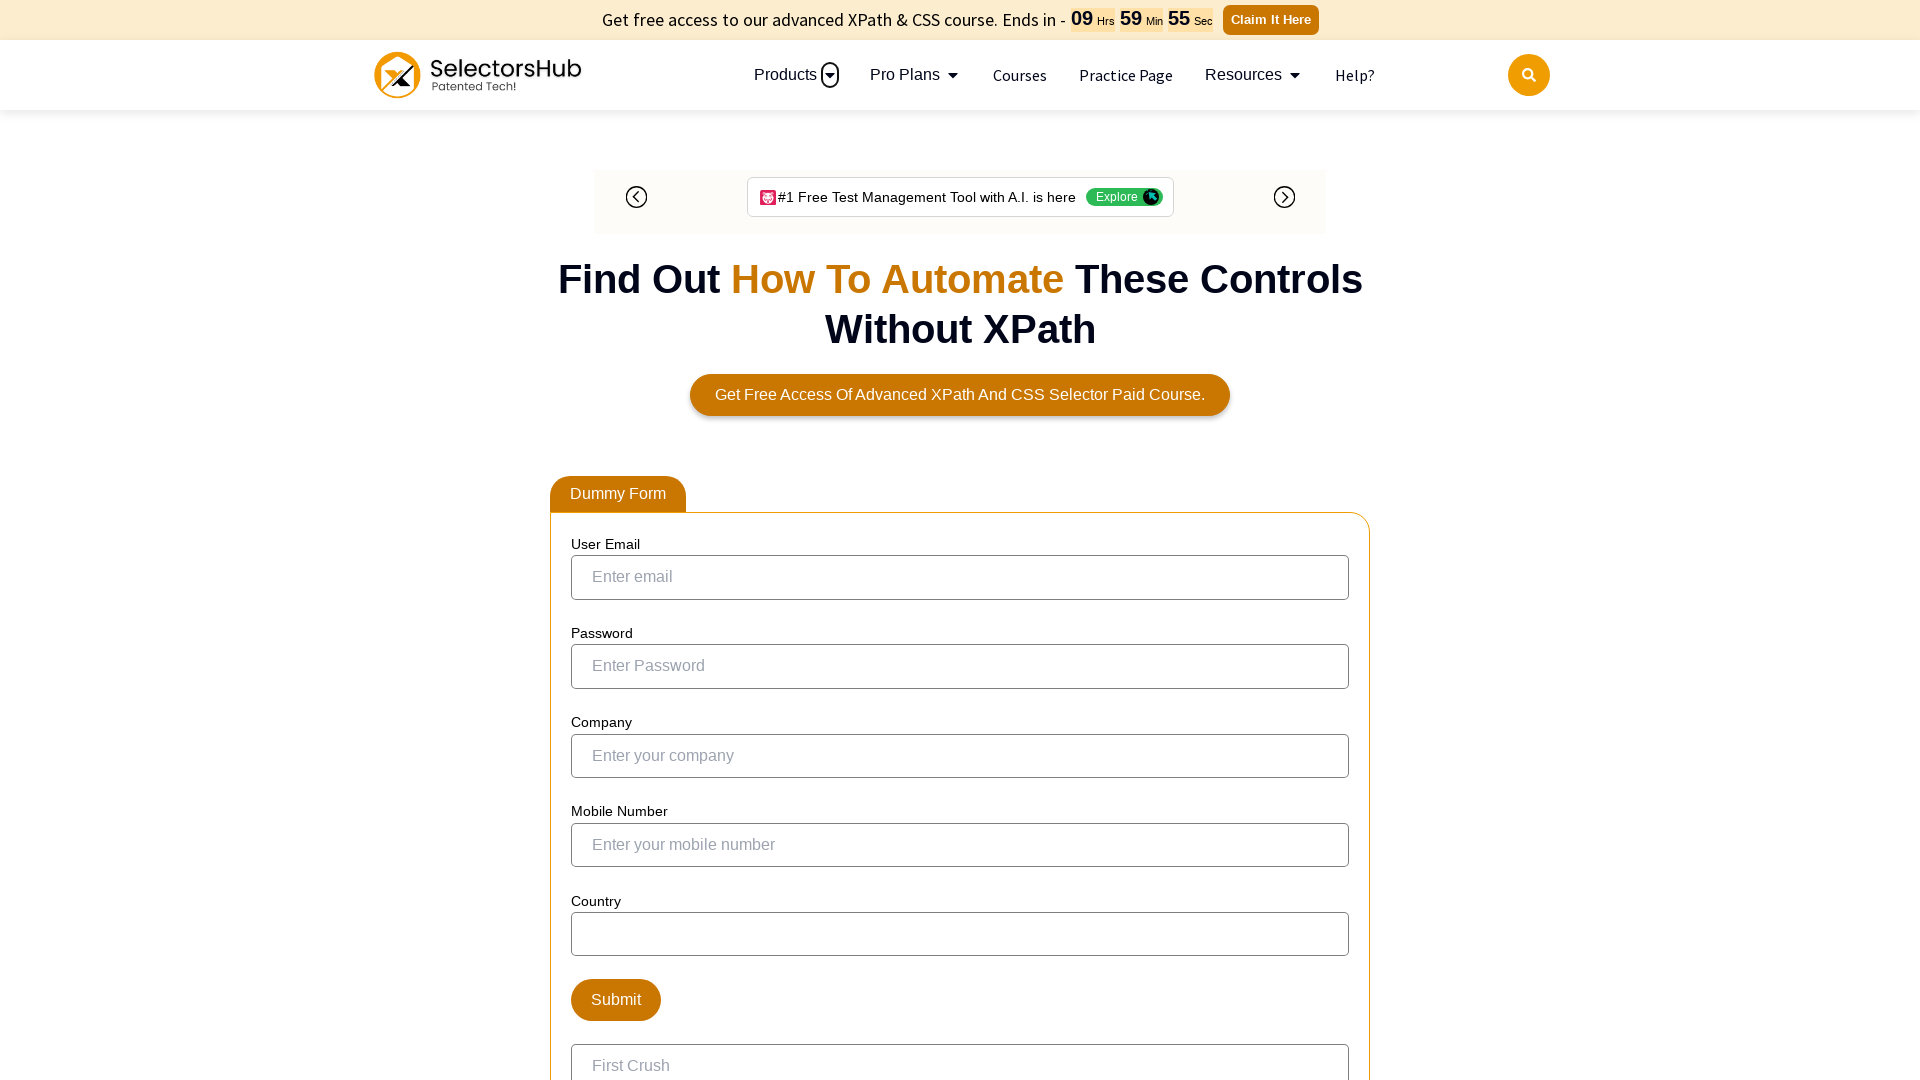

Scrolled down the page by 1200 pixels
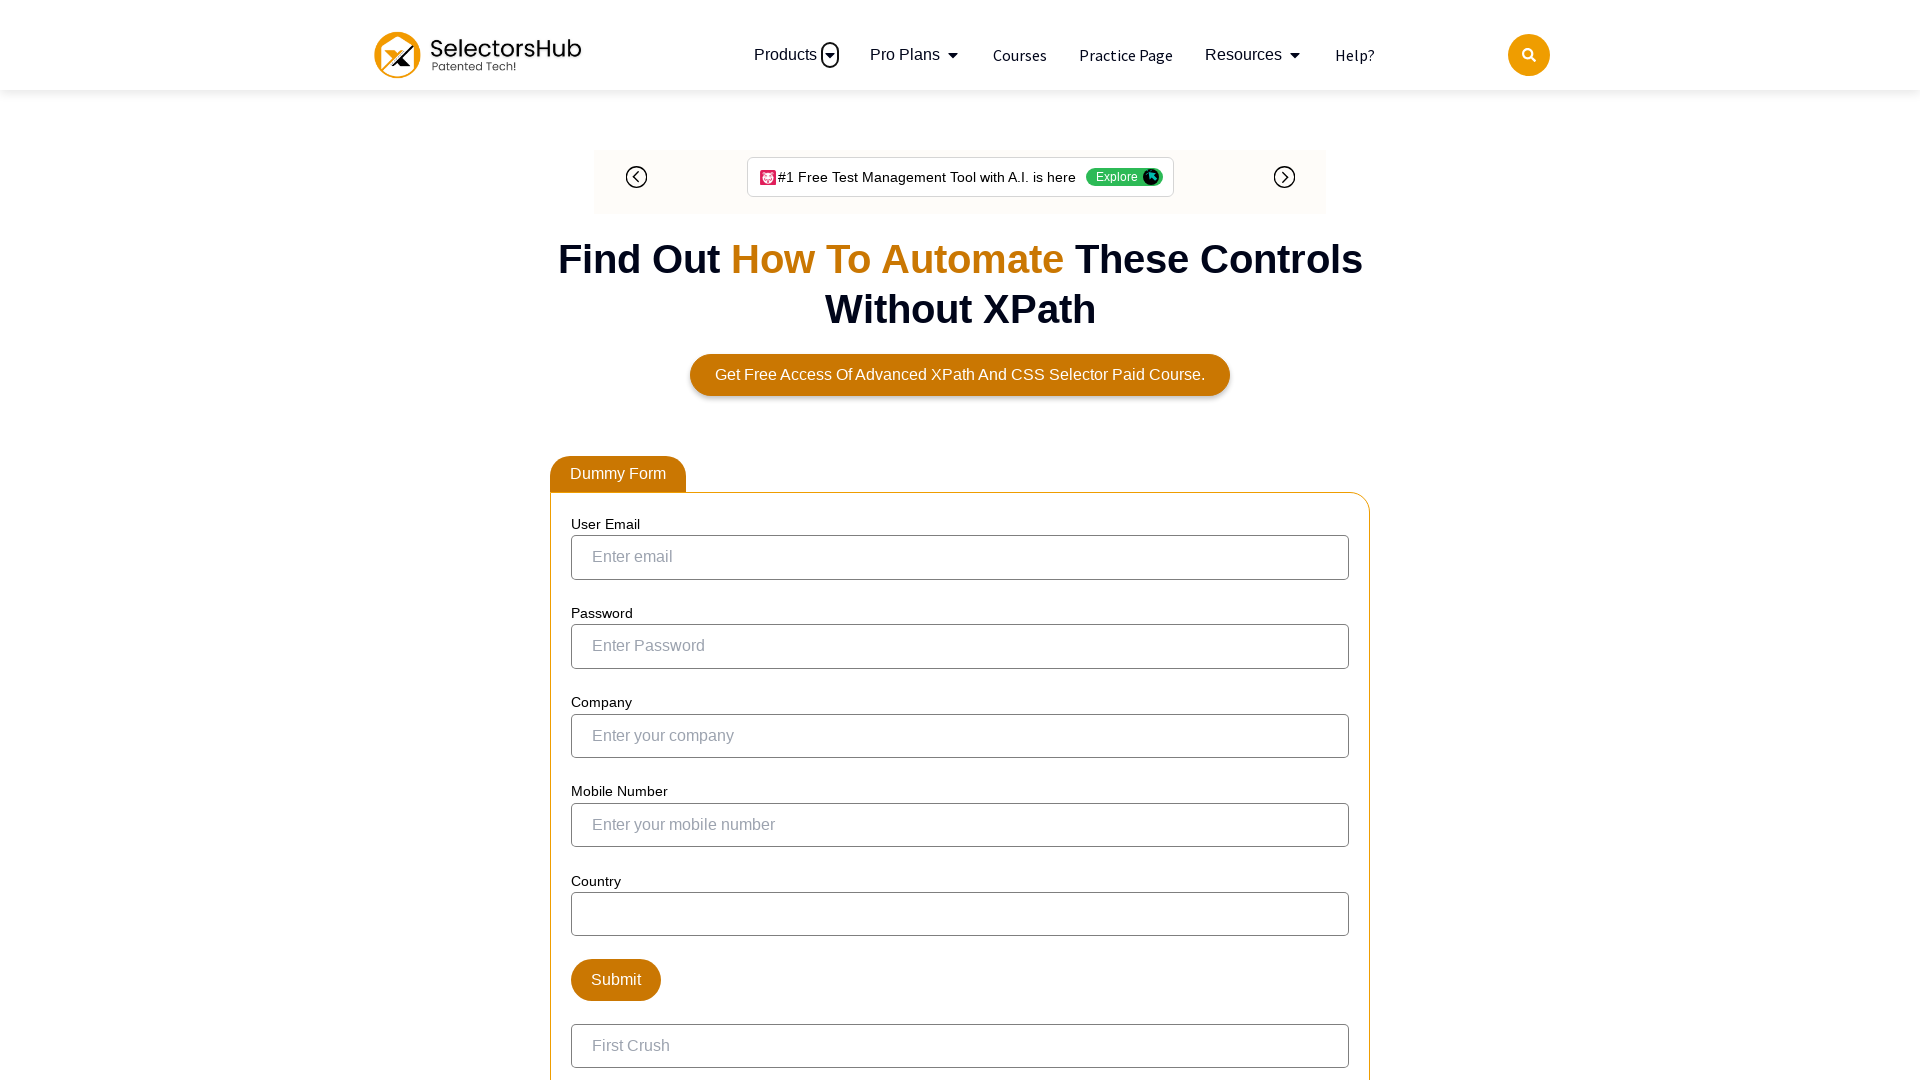

Table with id 'resultTable' is now visible
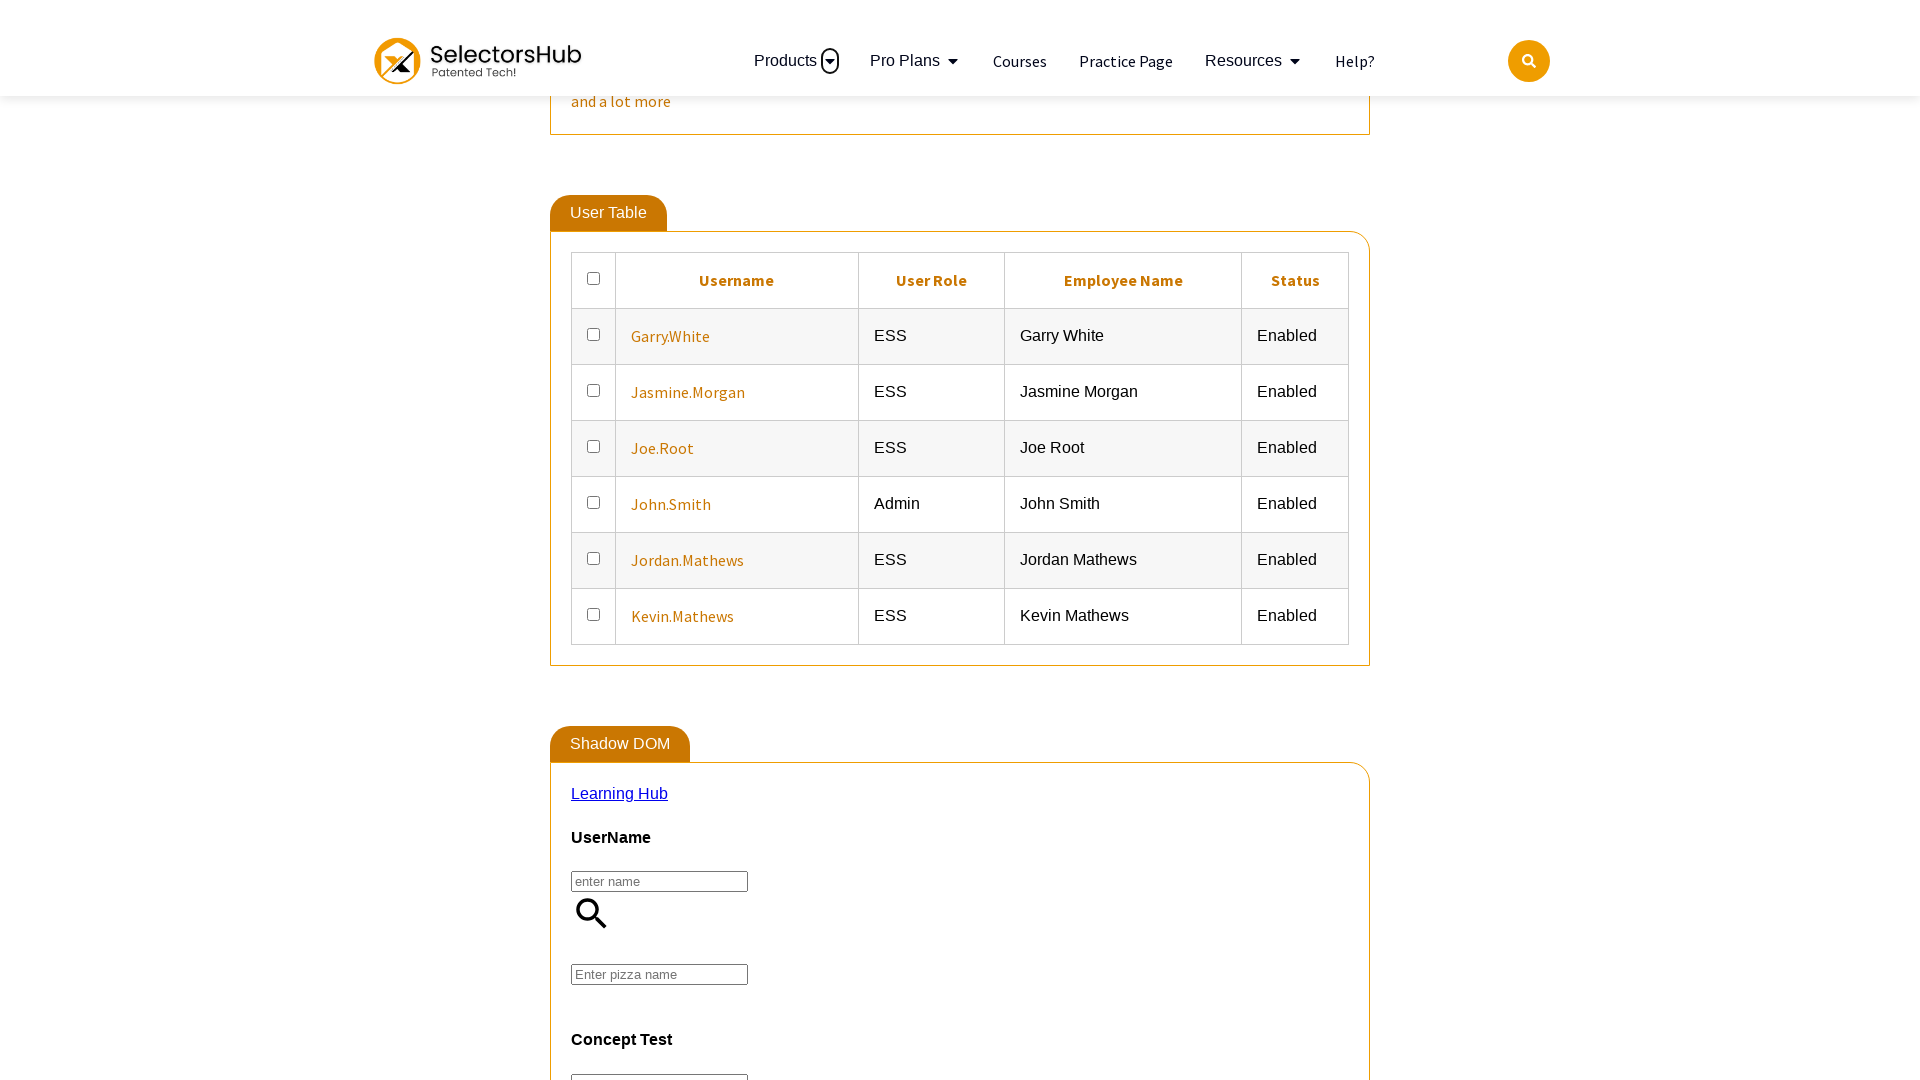

Located username element 'Joe.Root'
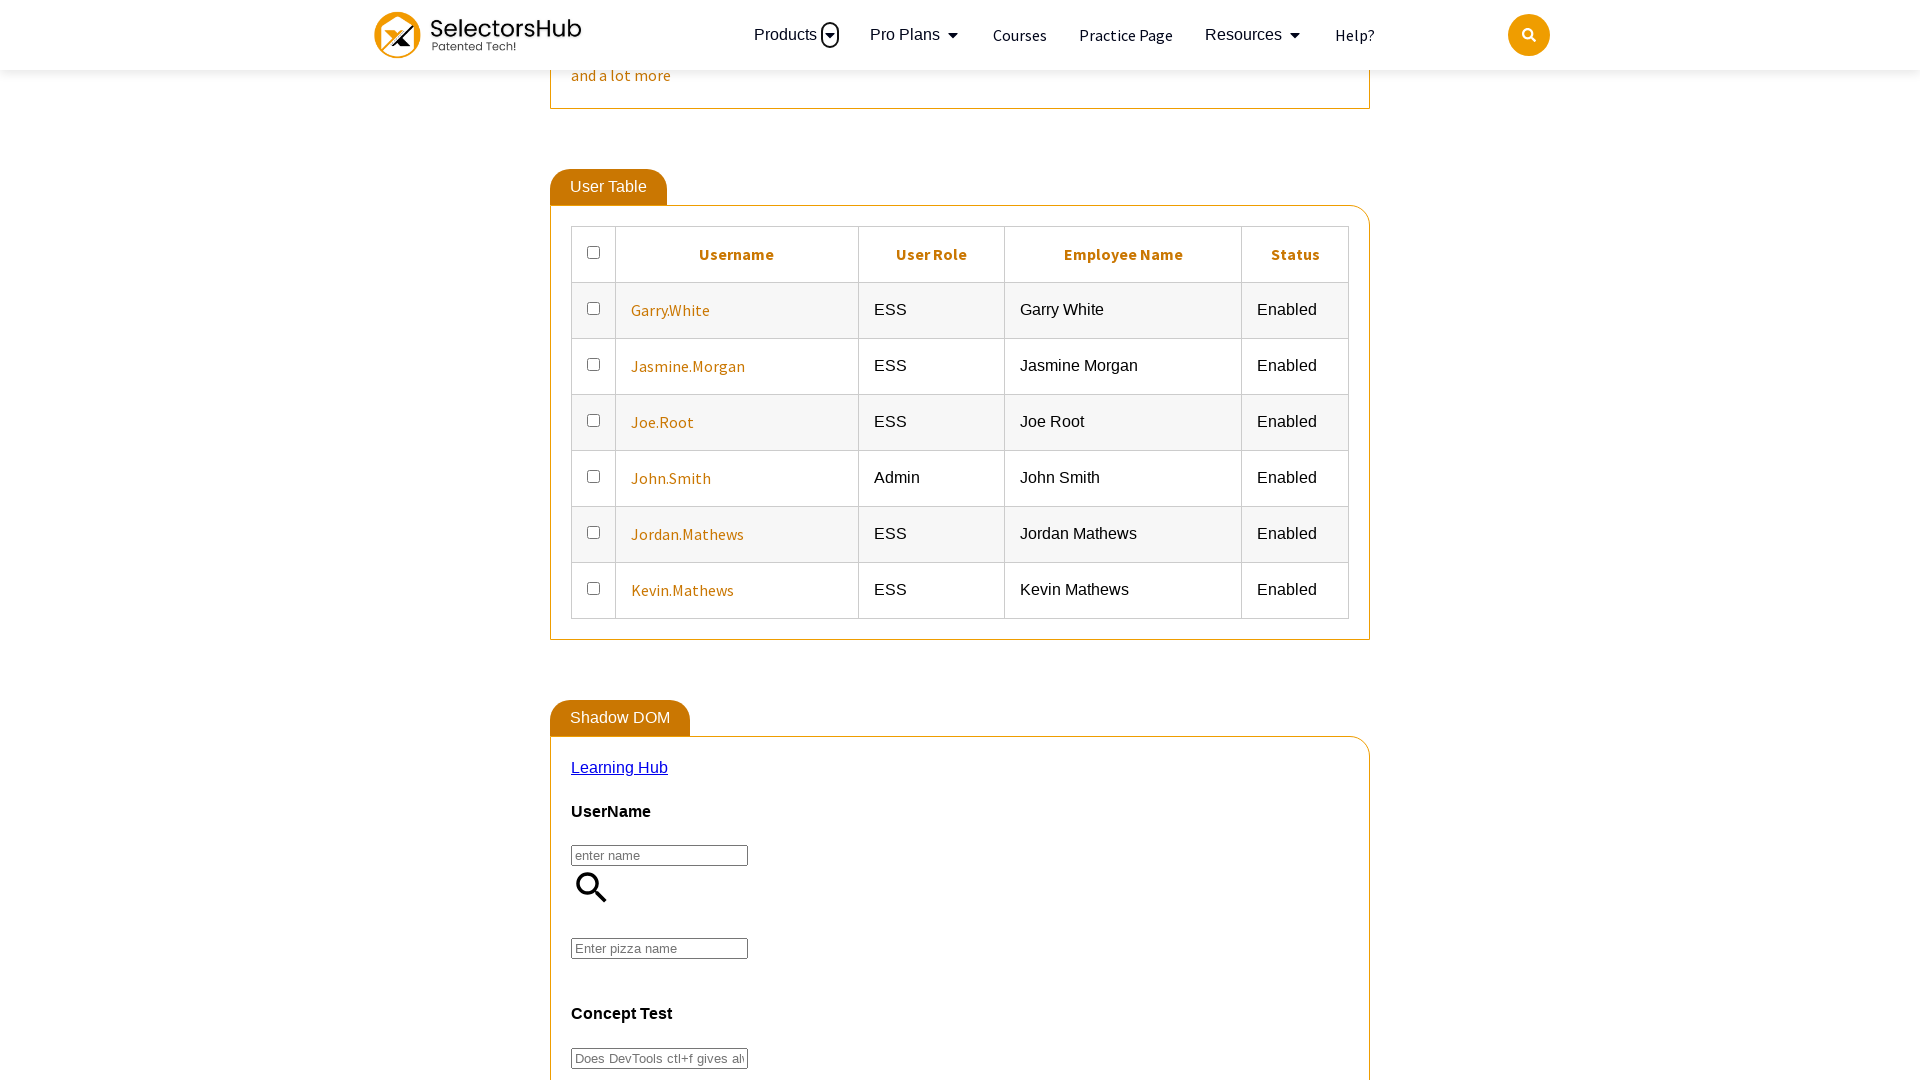

Username 'Joe.Root' element is visible
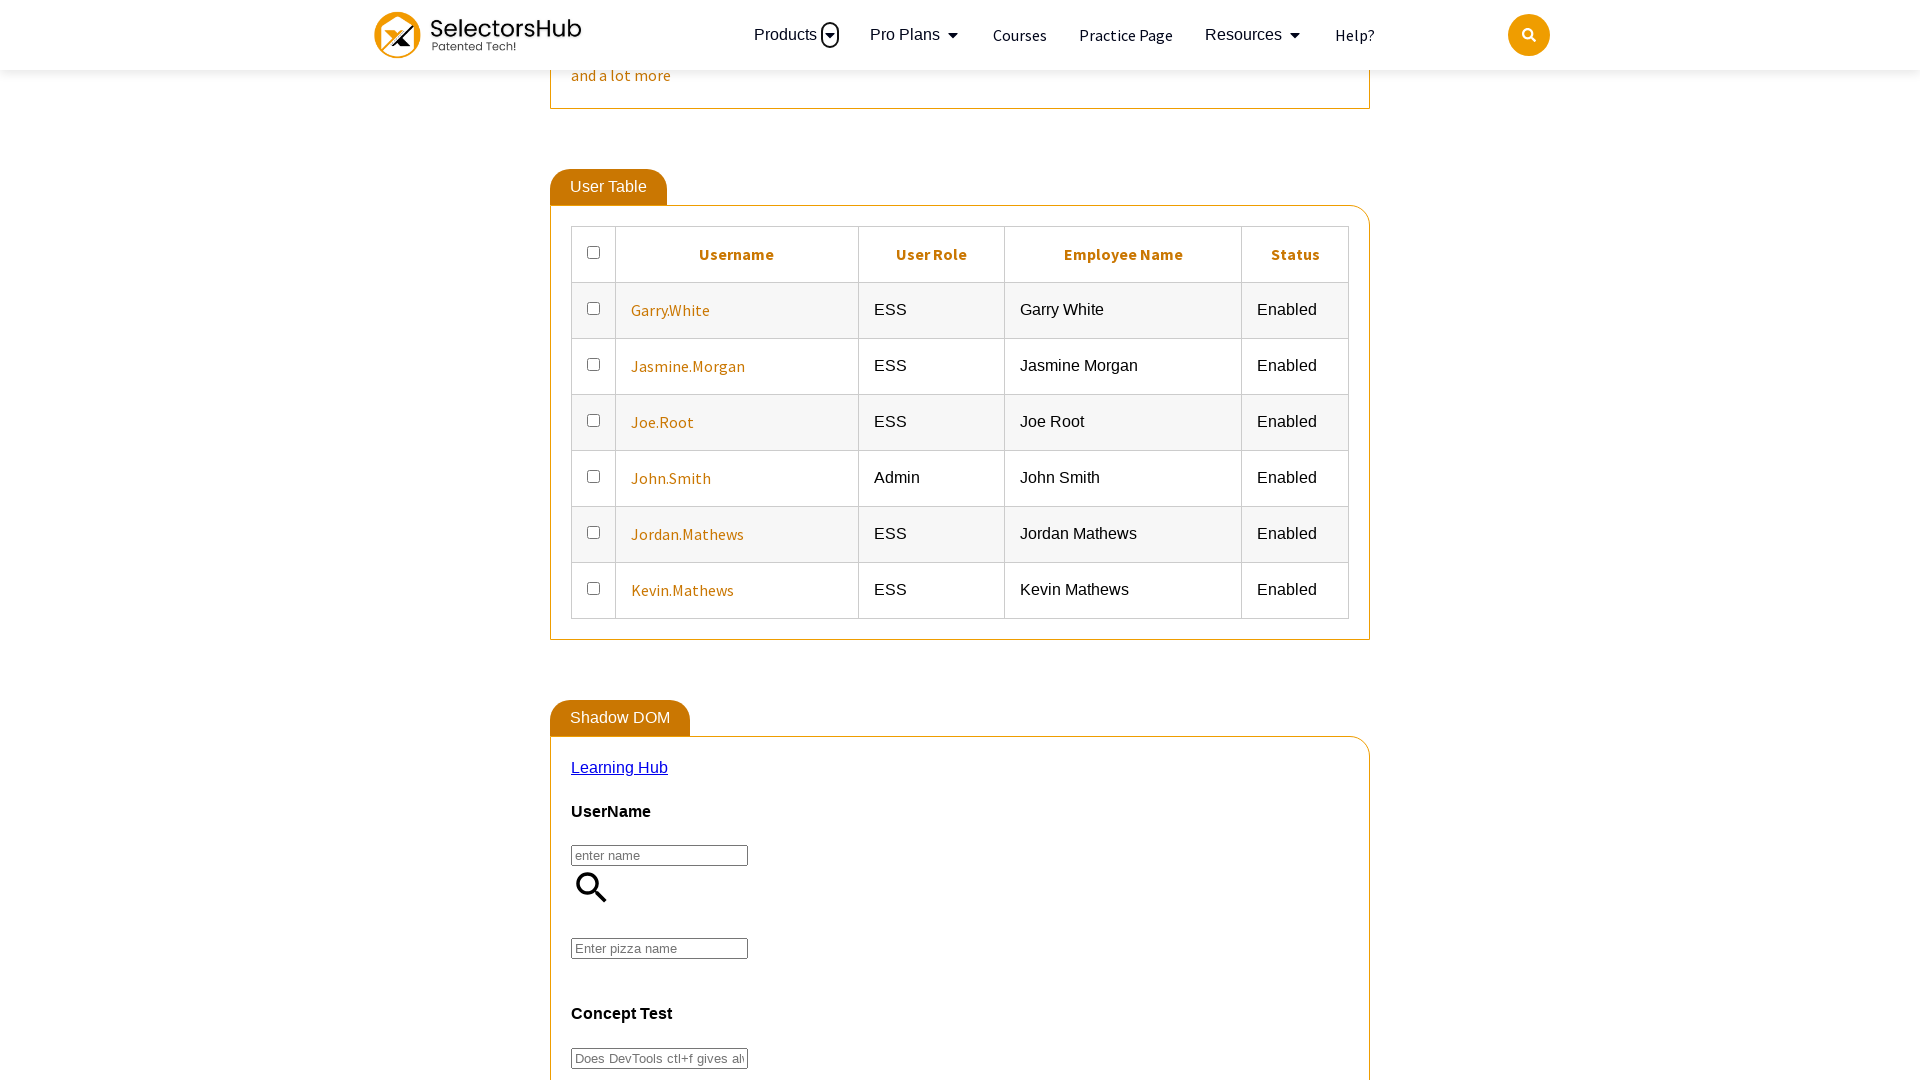

Located user role element (first sibling td)
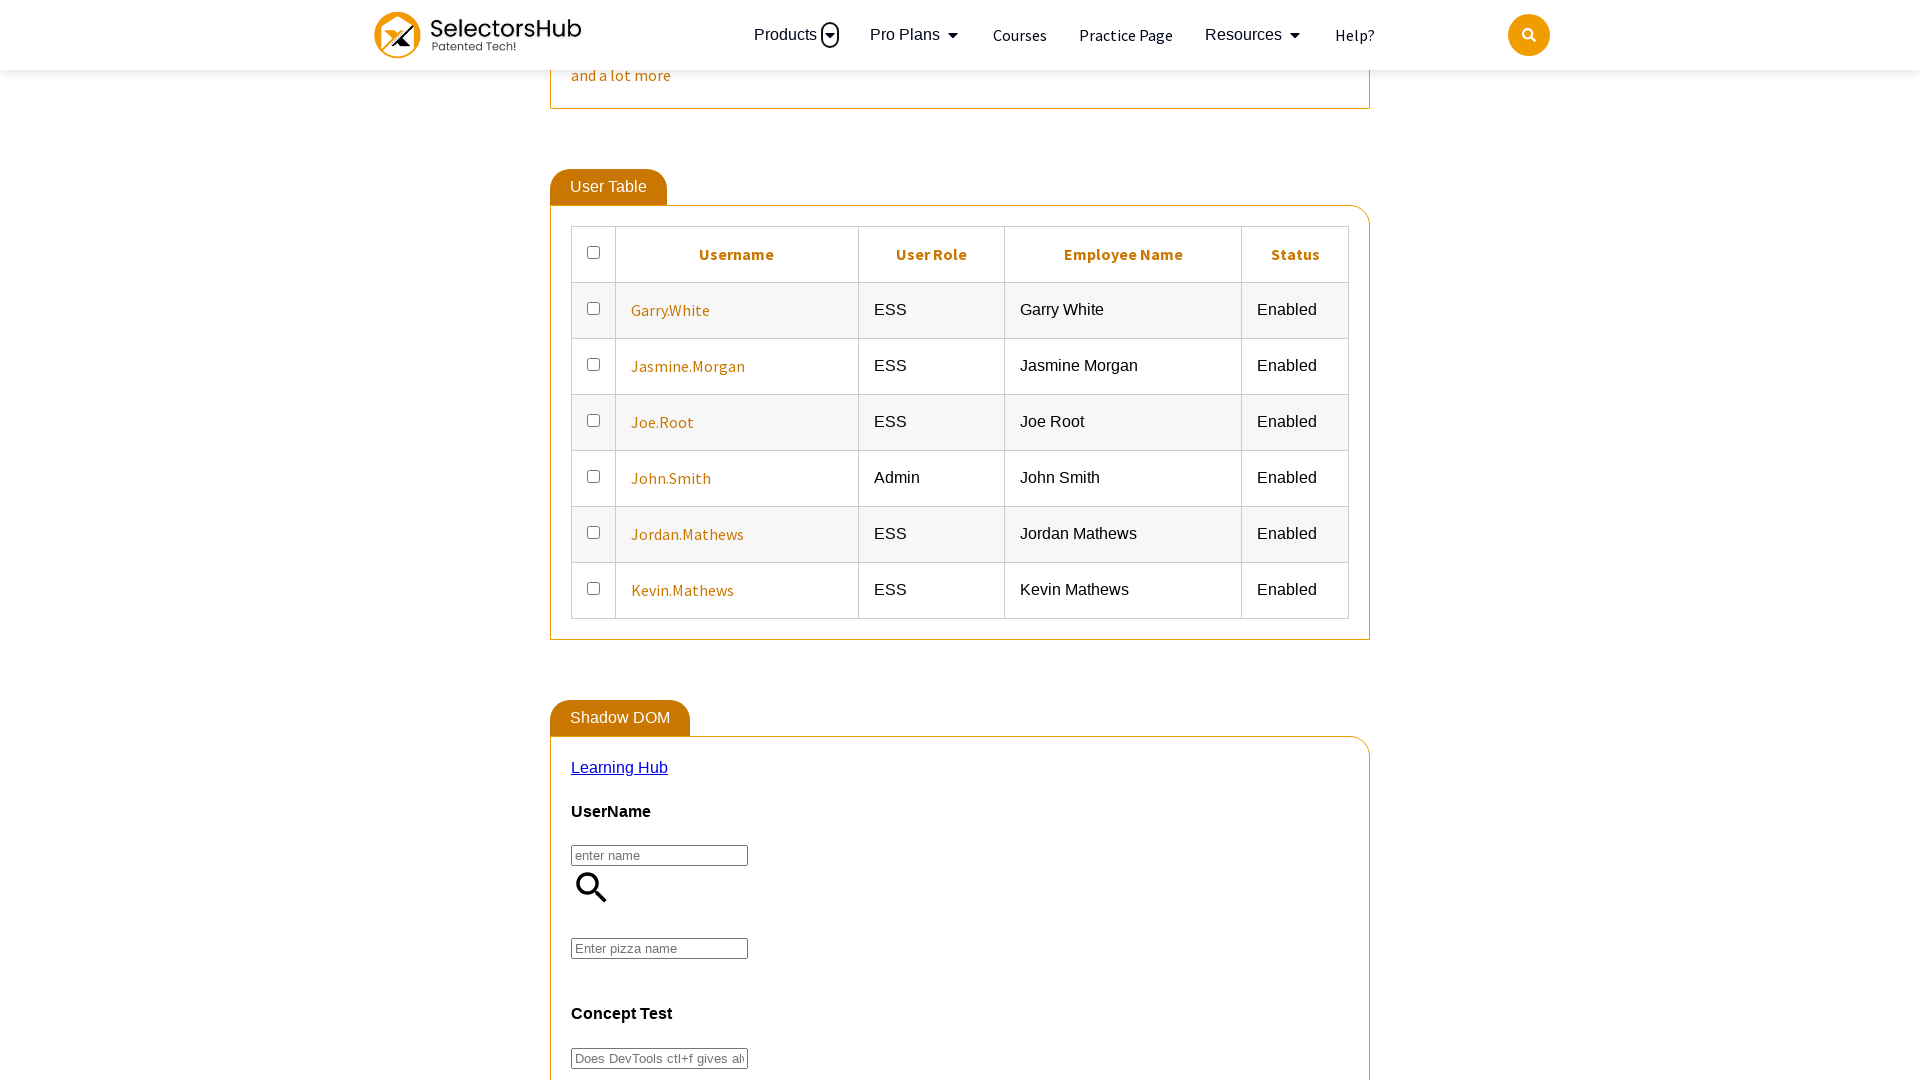

User role element is visible
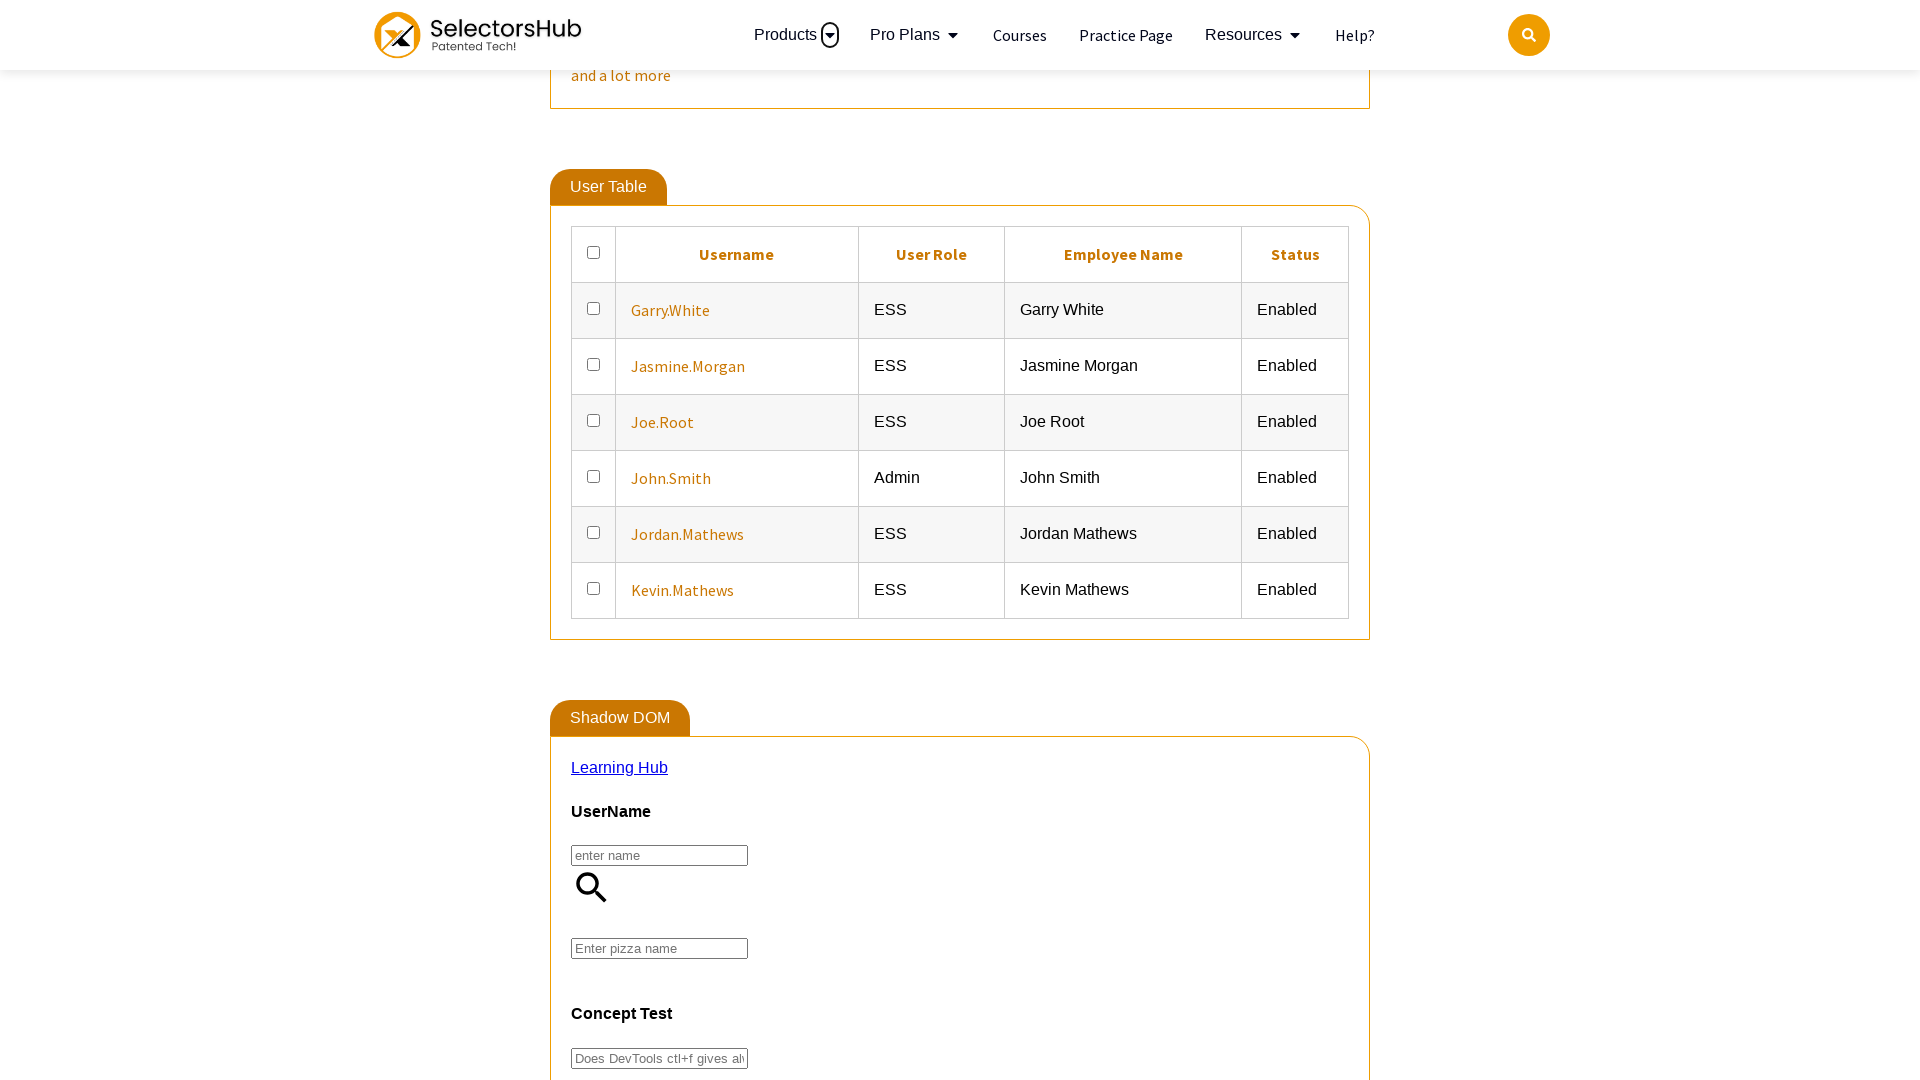

Located employee name element (second sibling td)
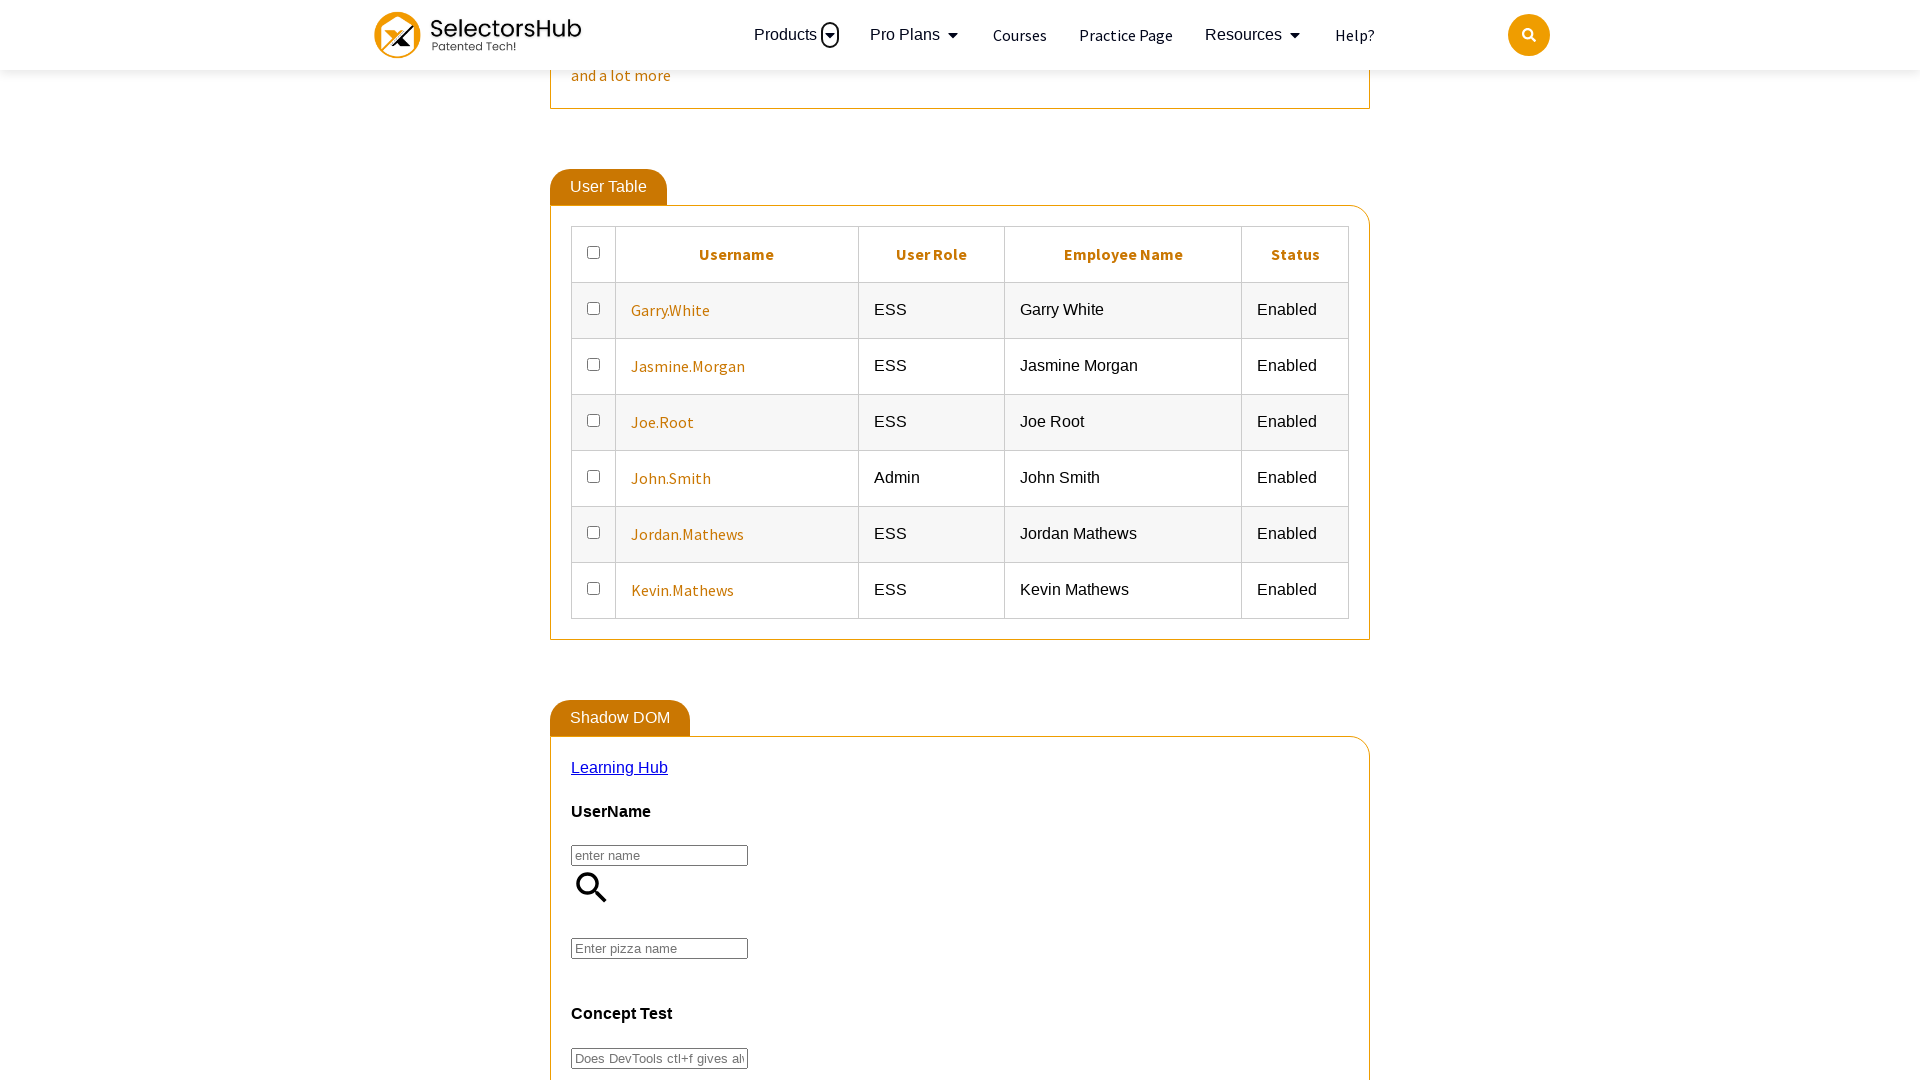

Employee name element is visible
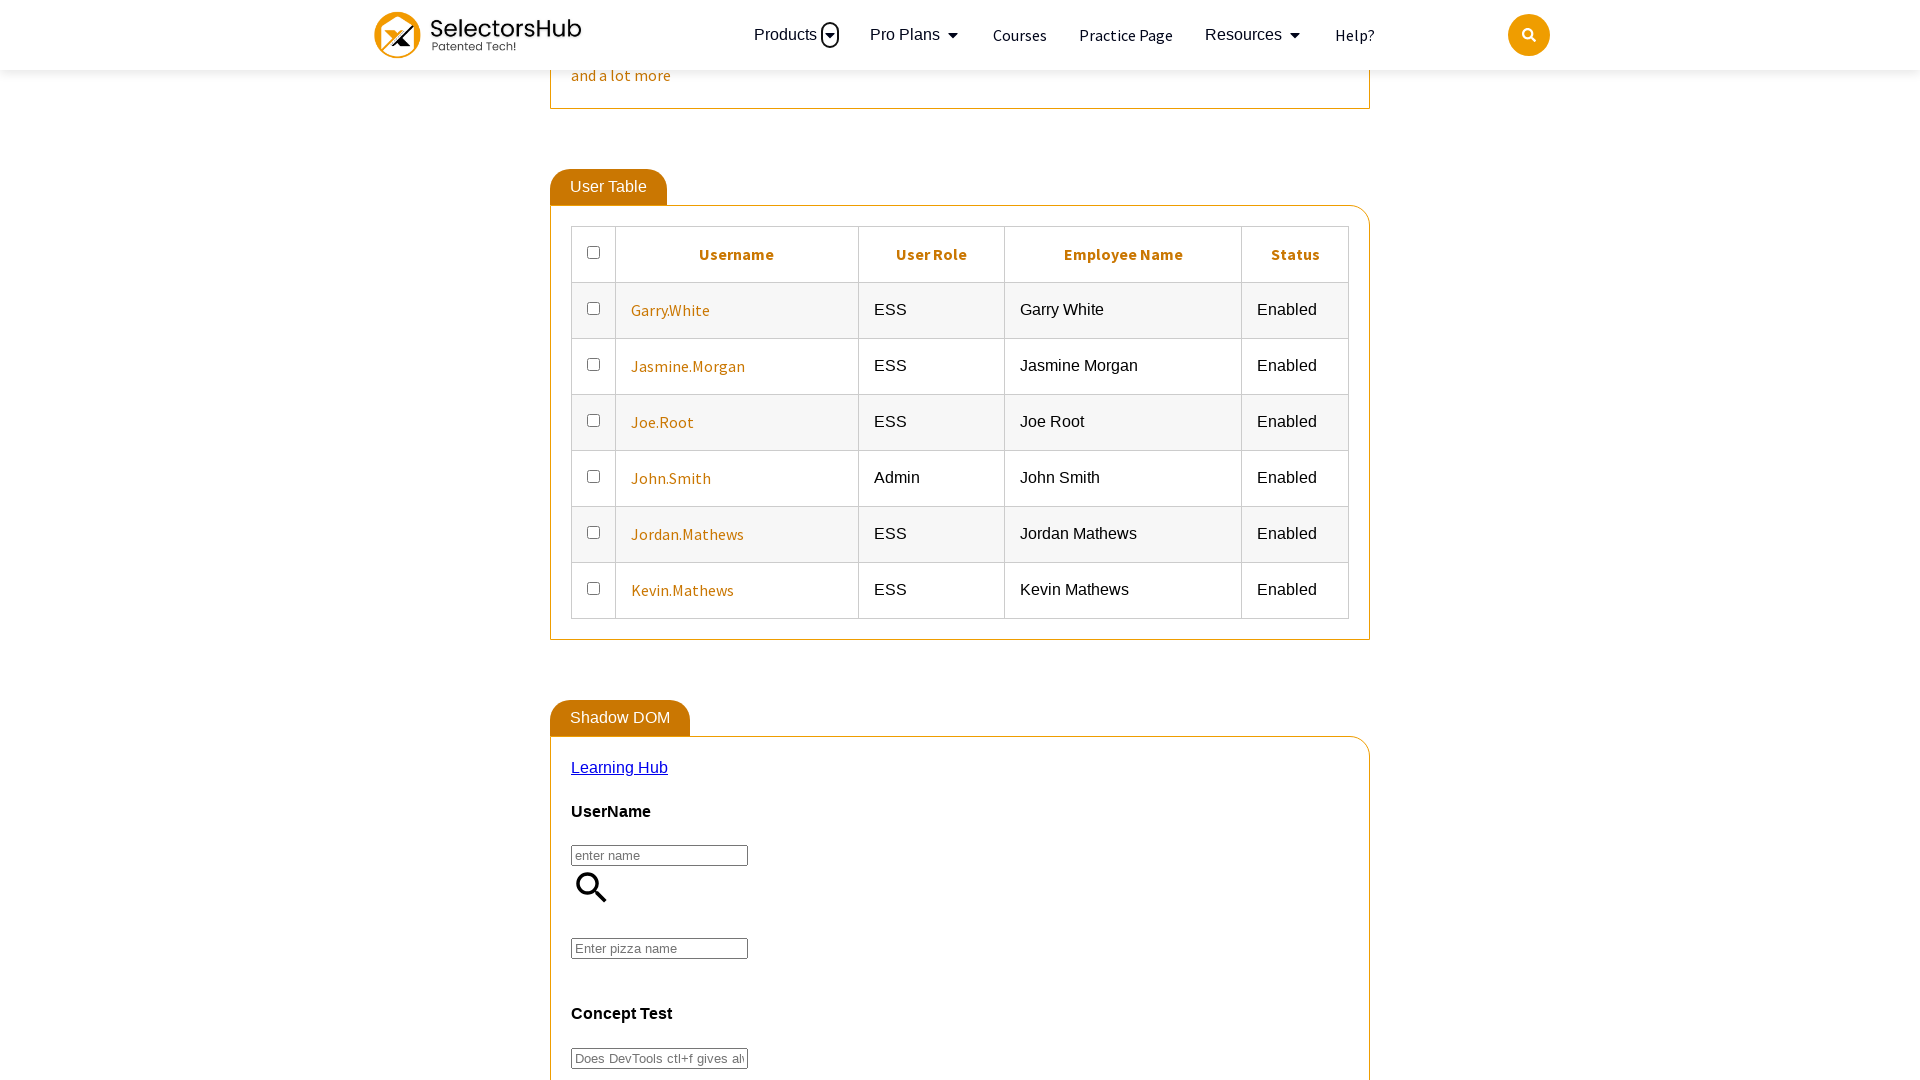

Located status element (third sibling td)
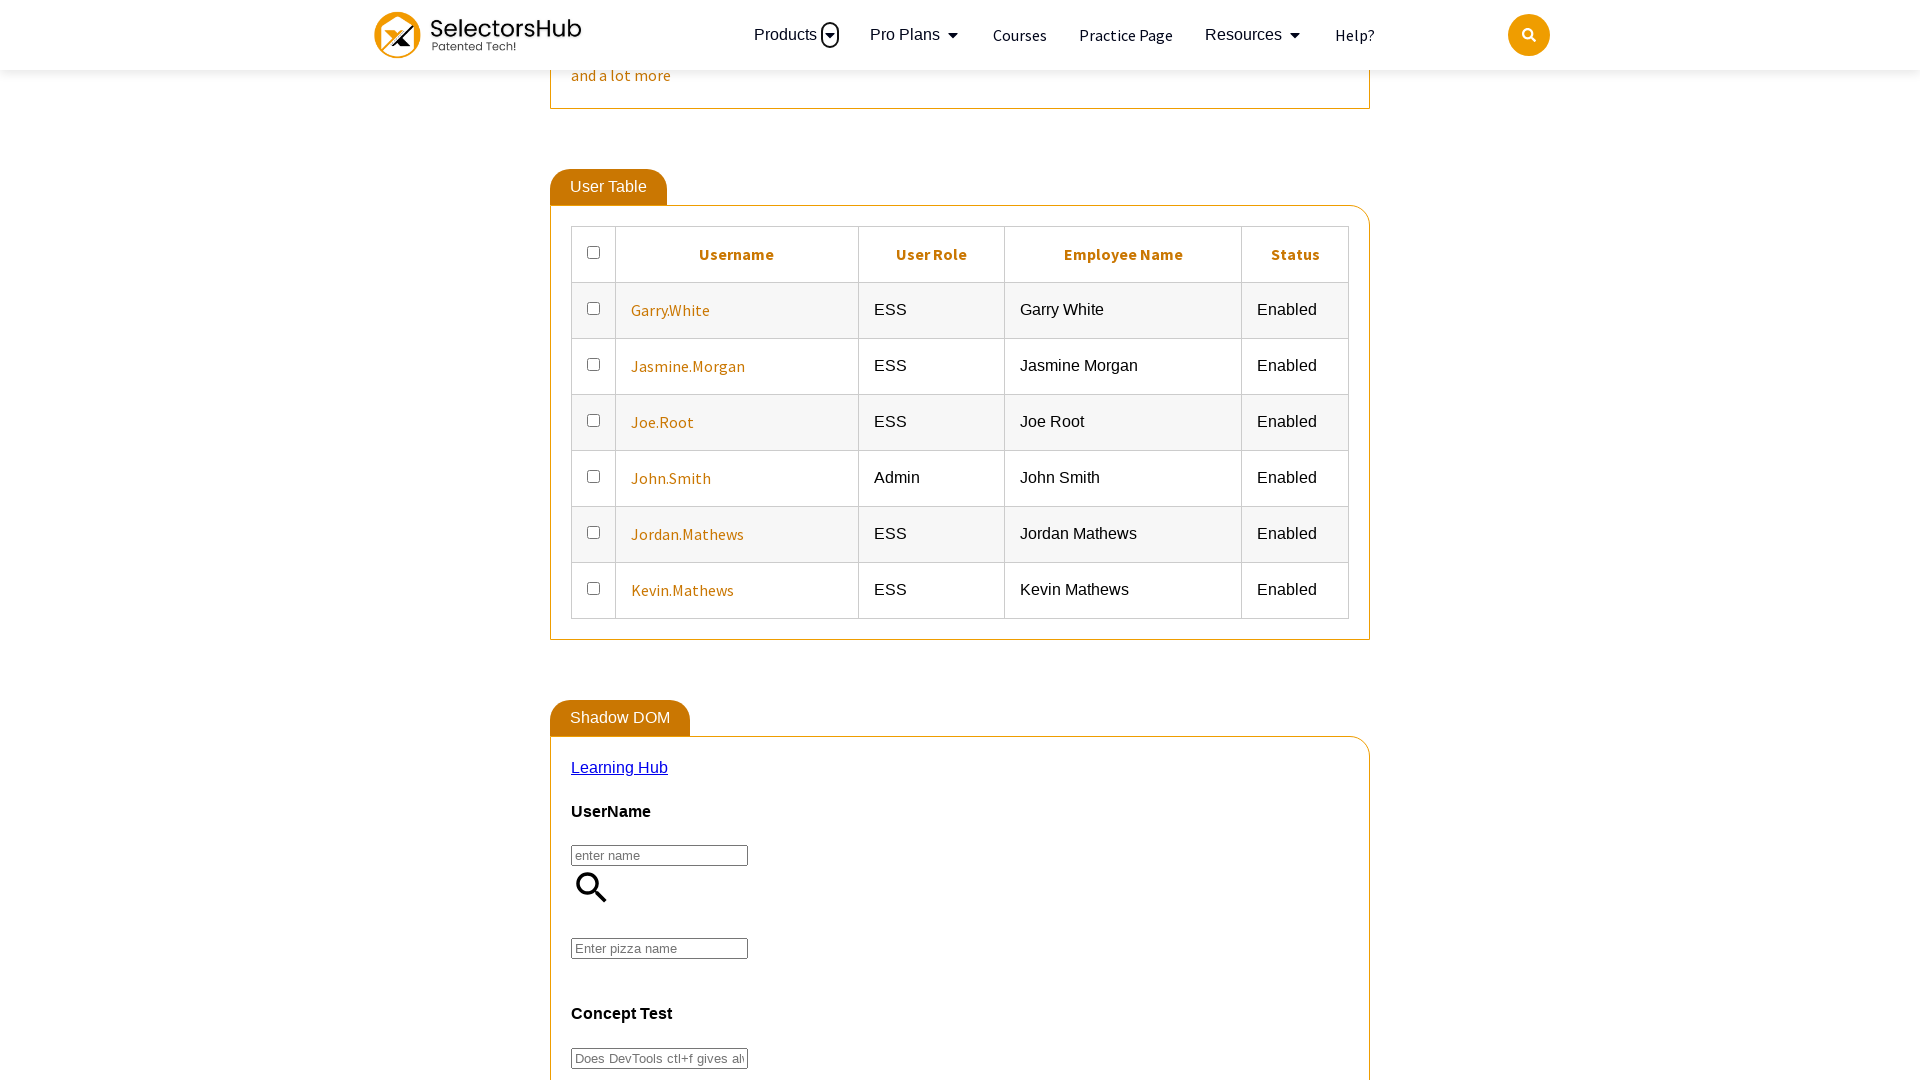

Status element is visible
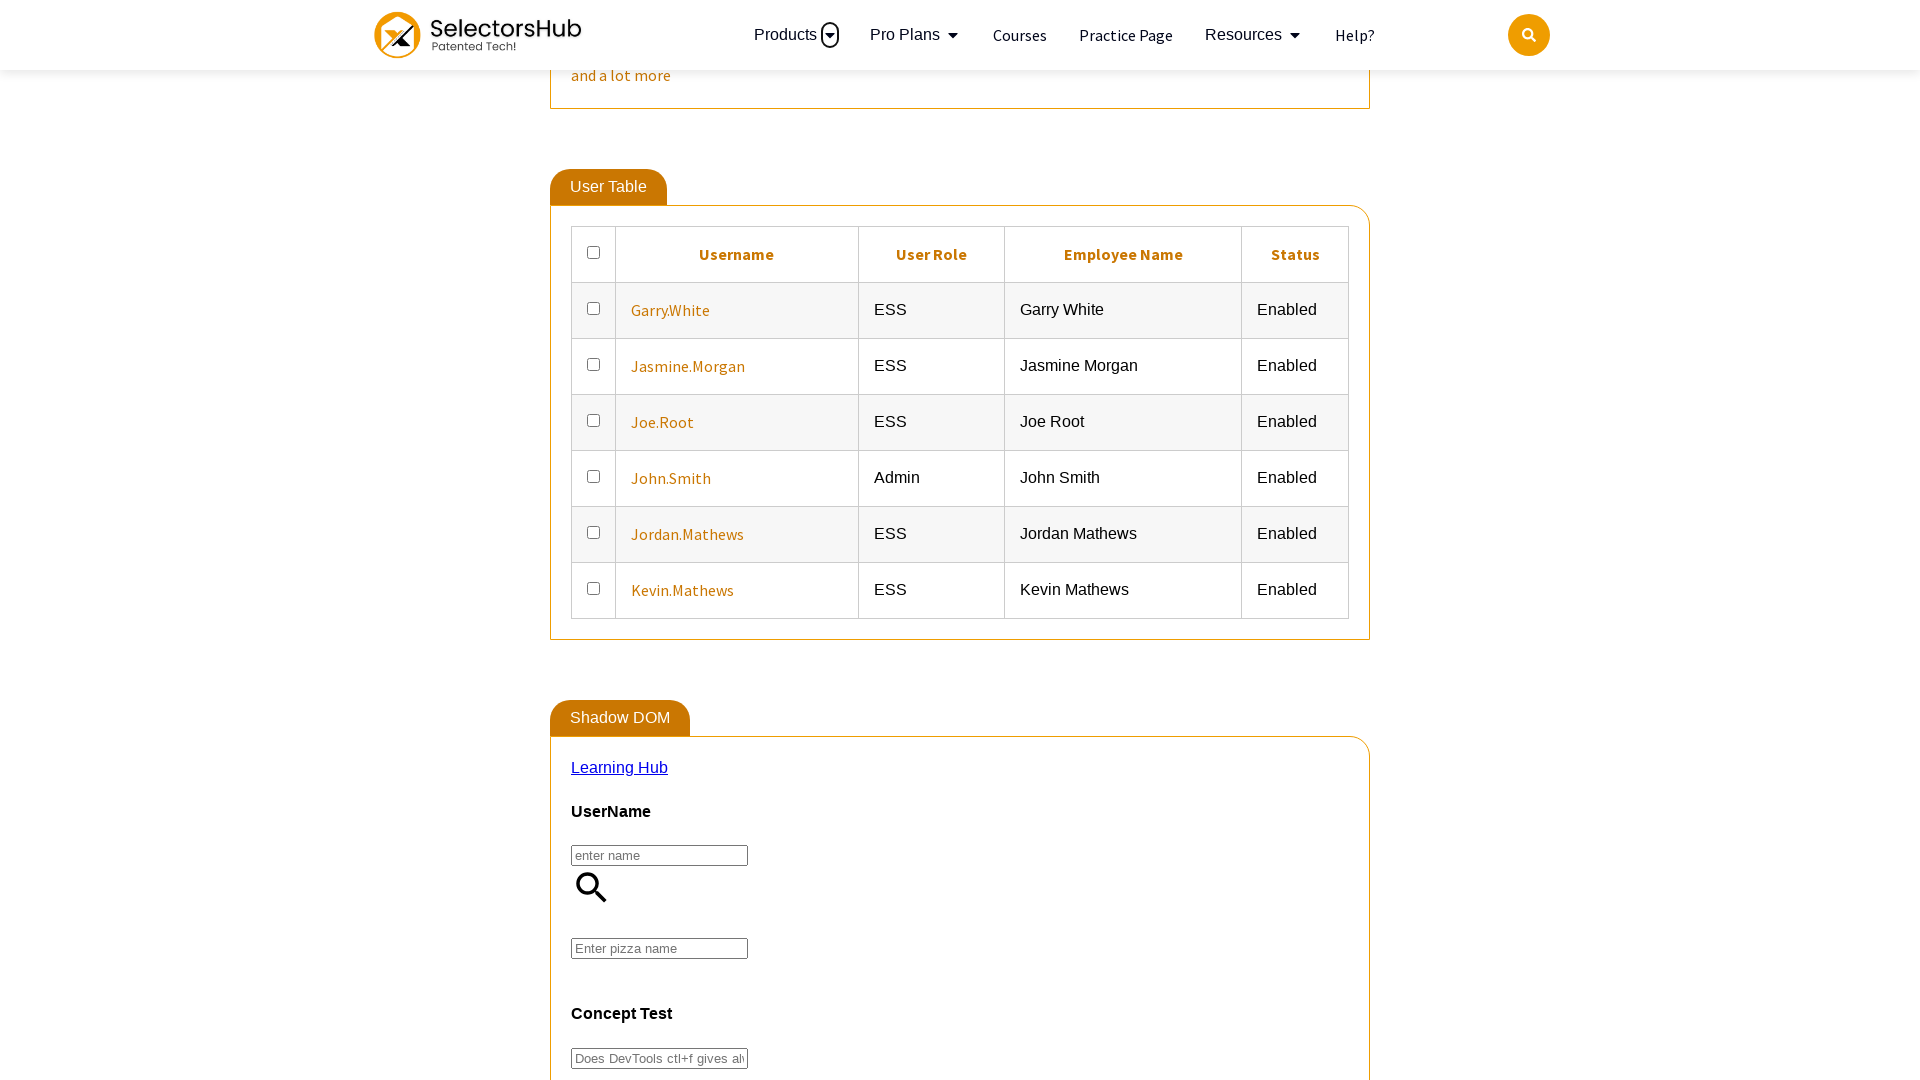

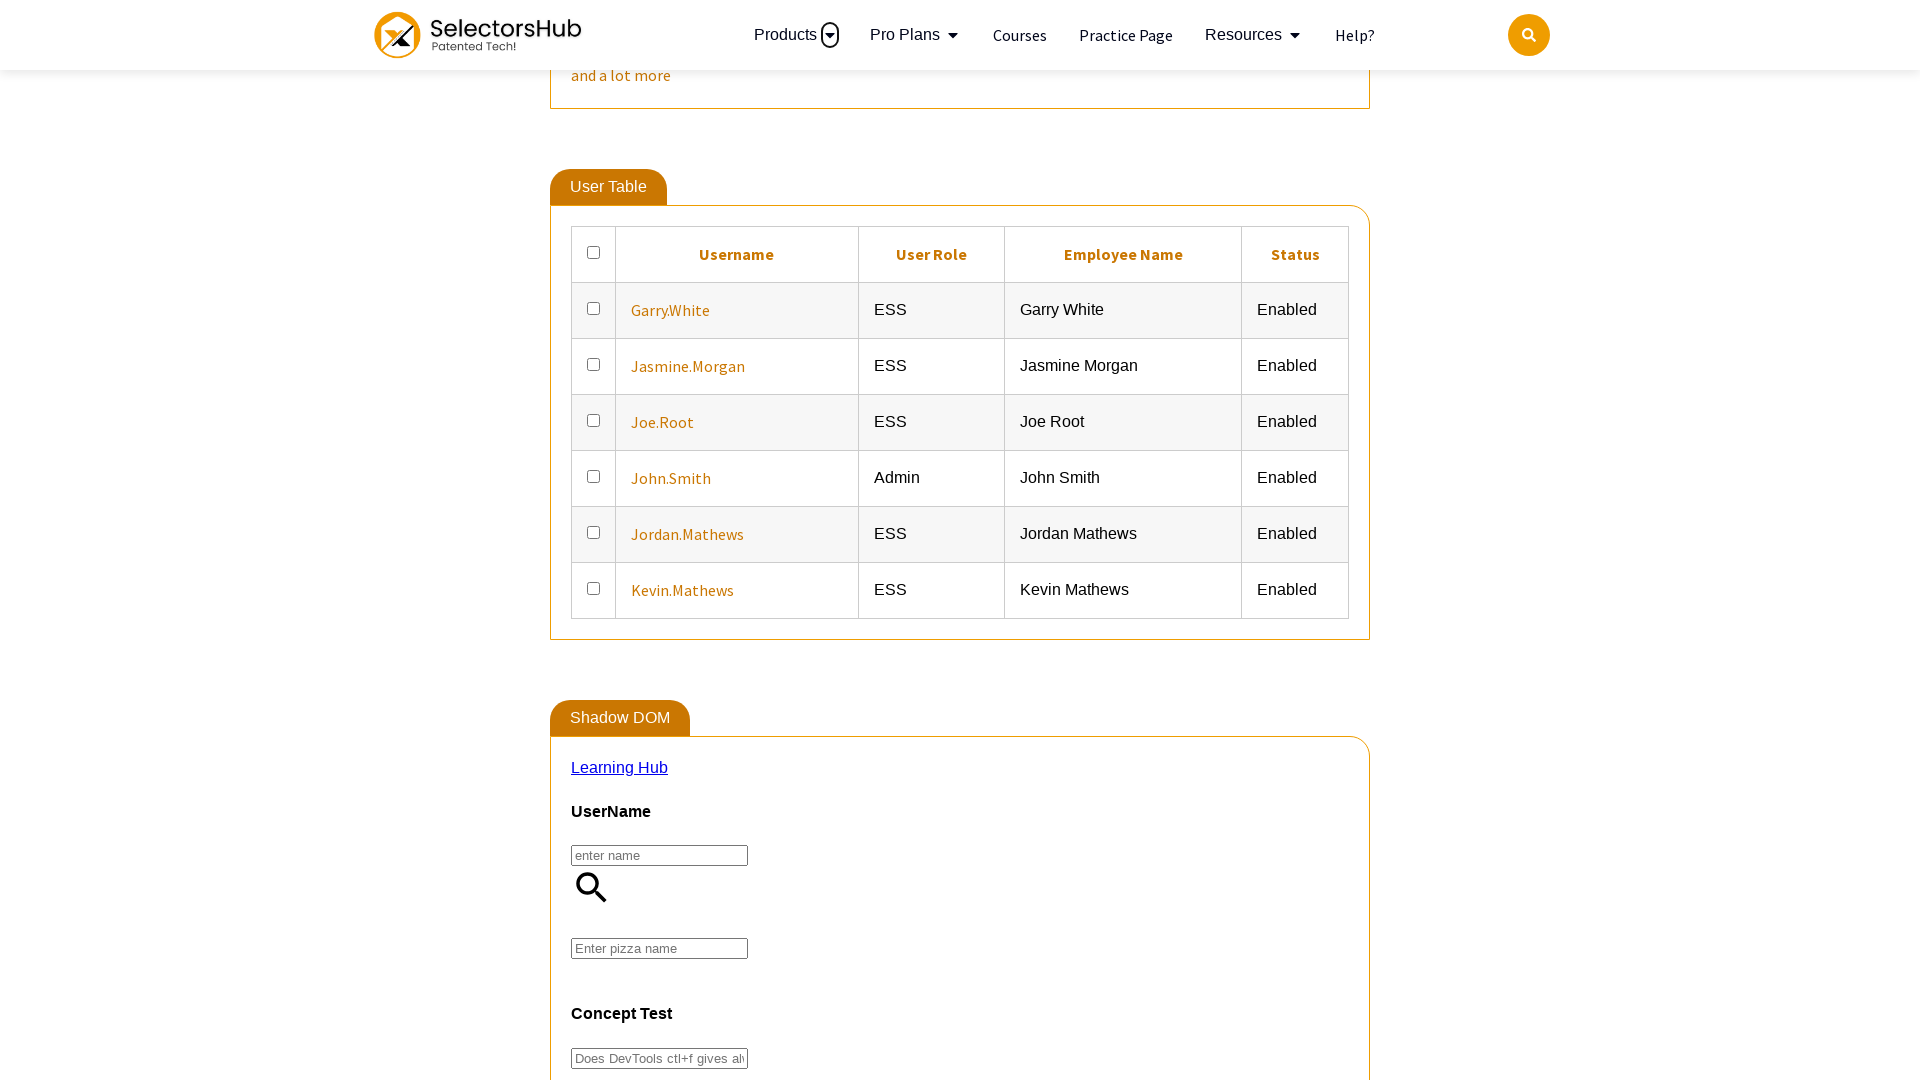